Selects Option 2 from the dropdown by visible text

Starting URL: https://the-internet.herokuapp.com/dropdown

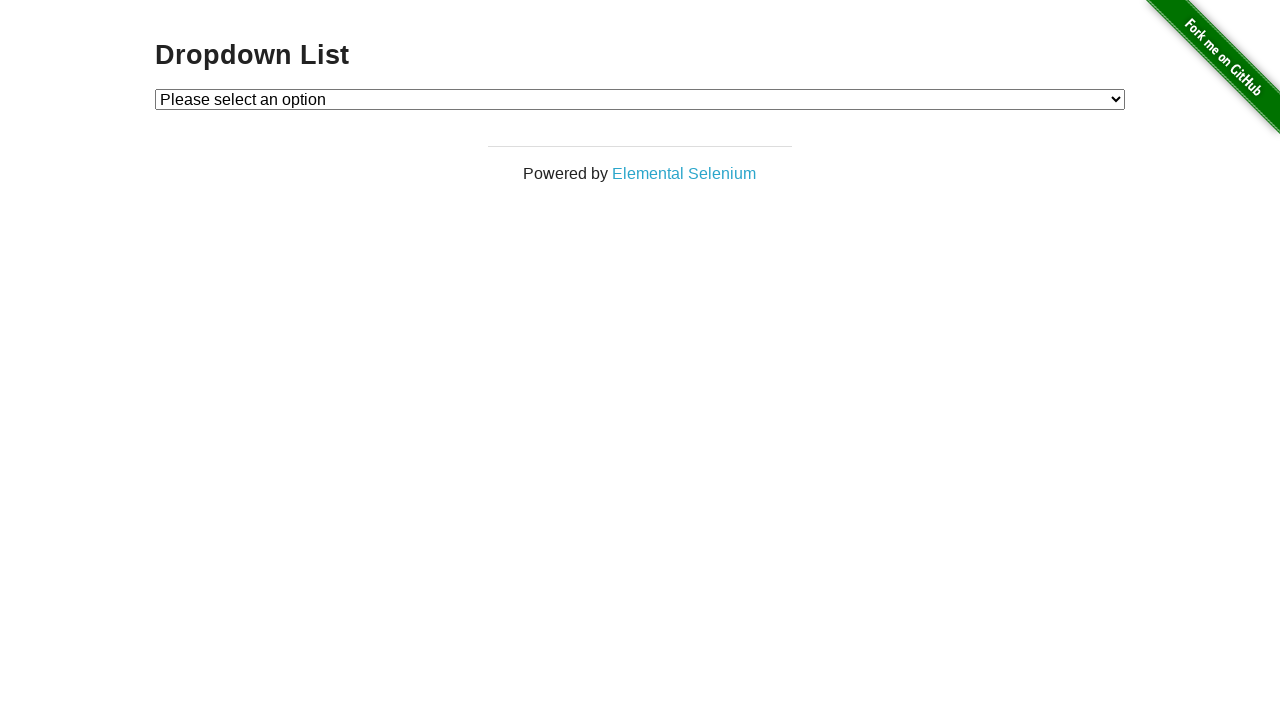

Navigated to dropdown page
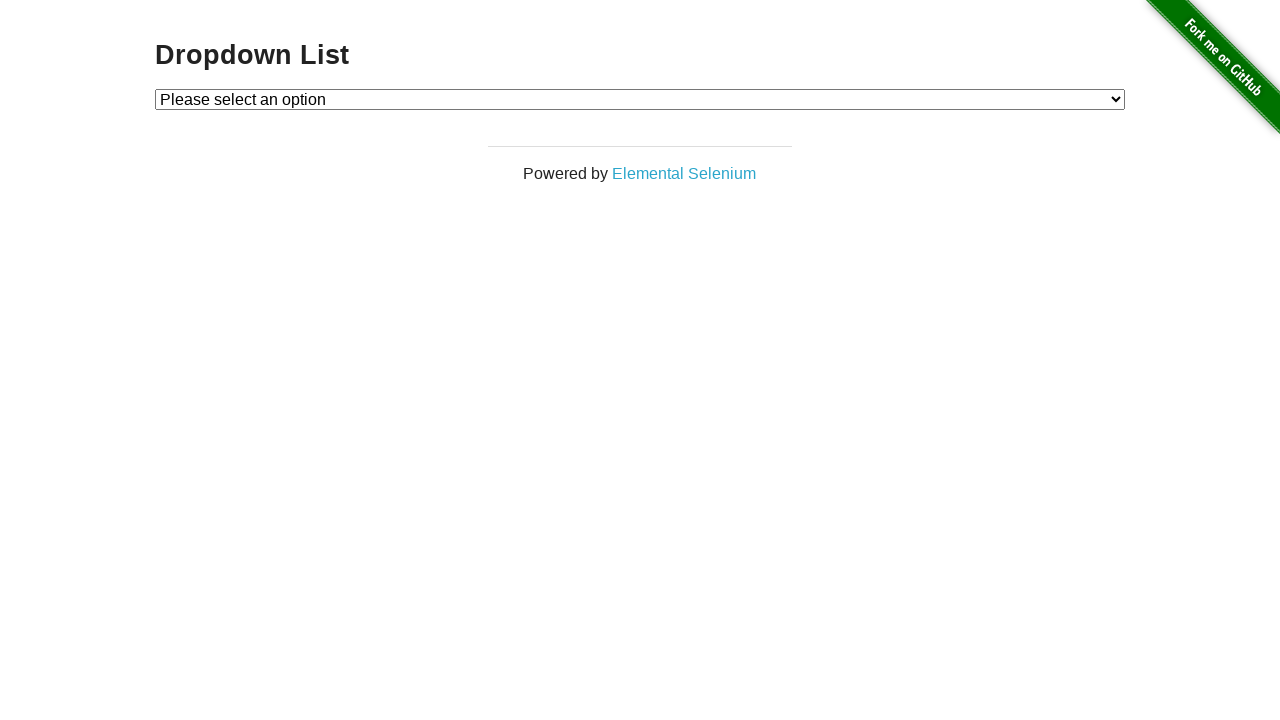

Selected Option 2 from the dropdown by visible text on #dropdown
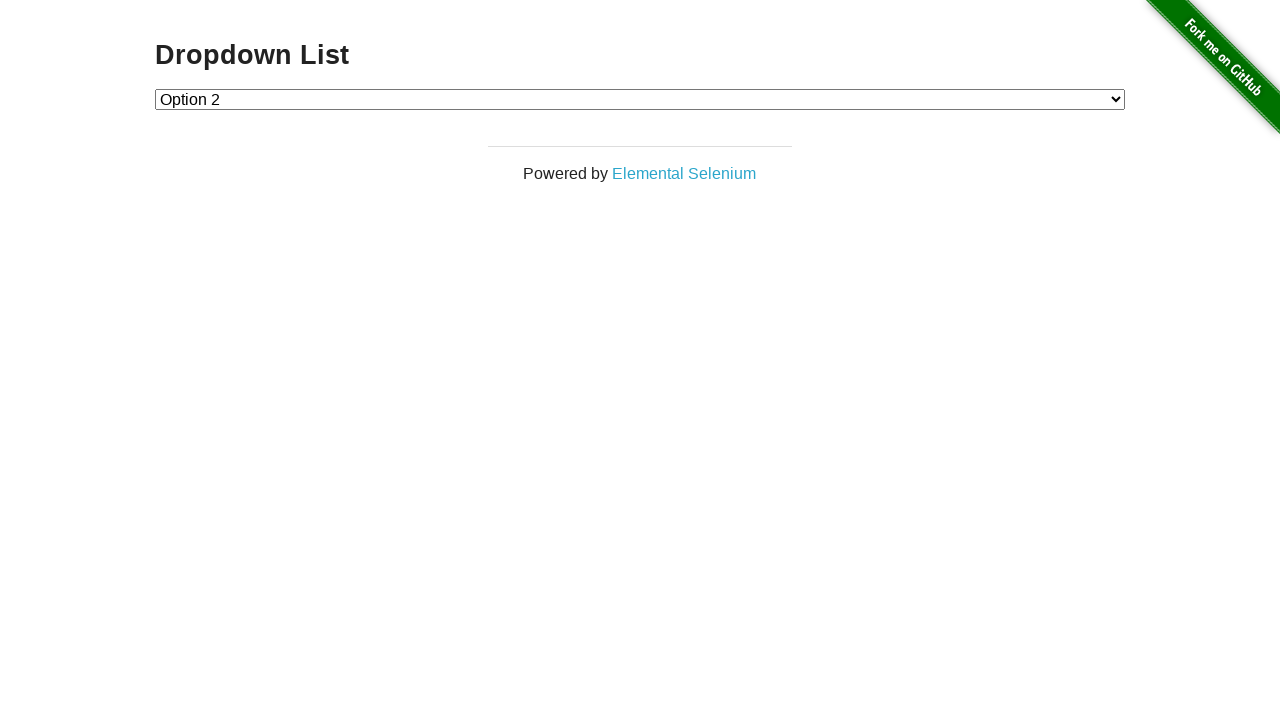

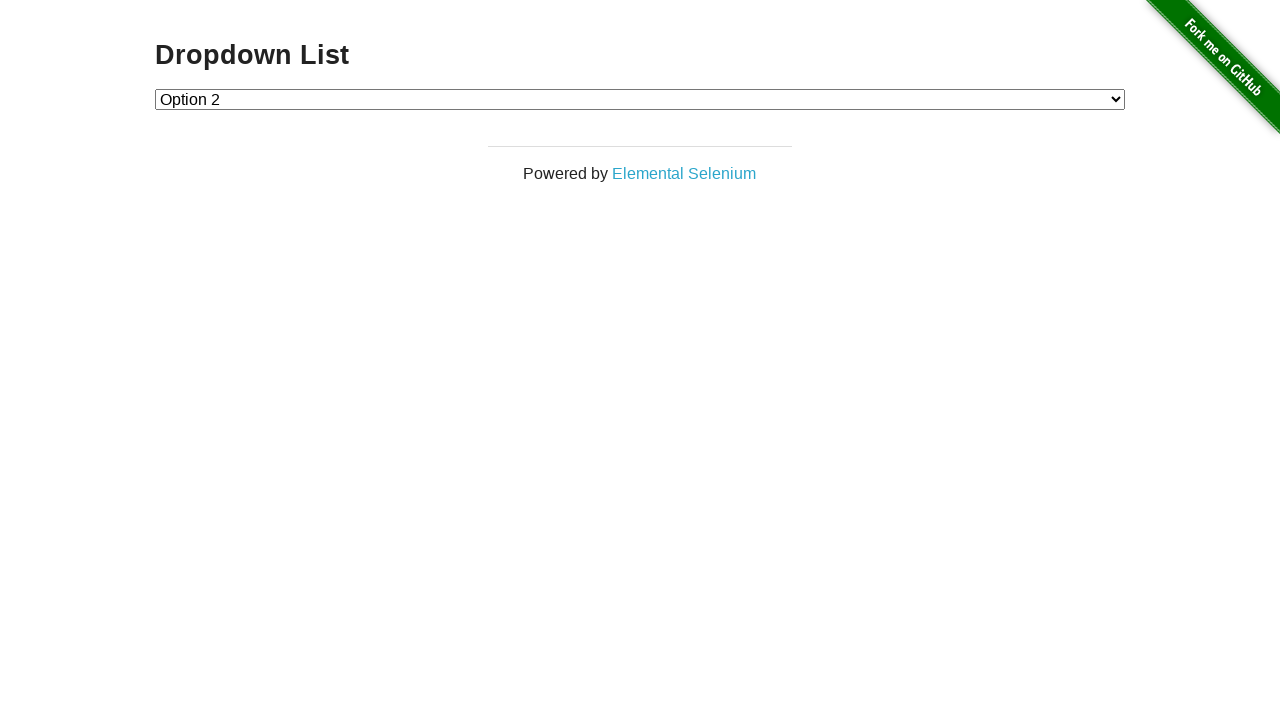